Tests mouse hover functionality by navigating to a demo website and hovering over a navigation menu element to trigger hover state.

Starting URL: https://www.techlistic.com/2020/07/automation-testing-demo-websites.html

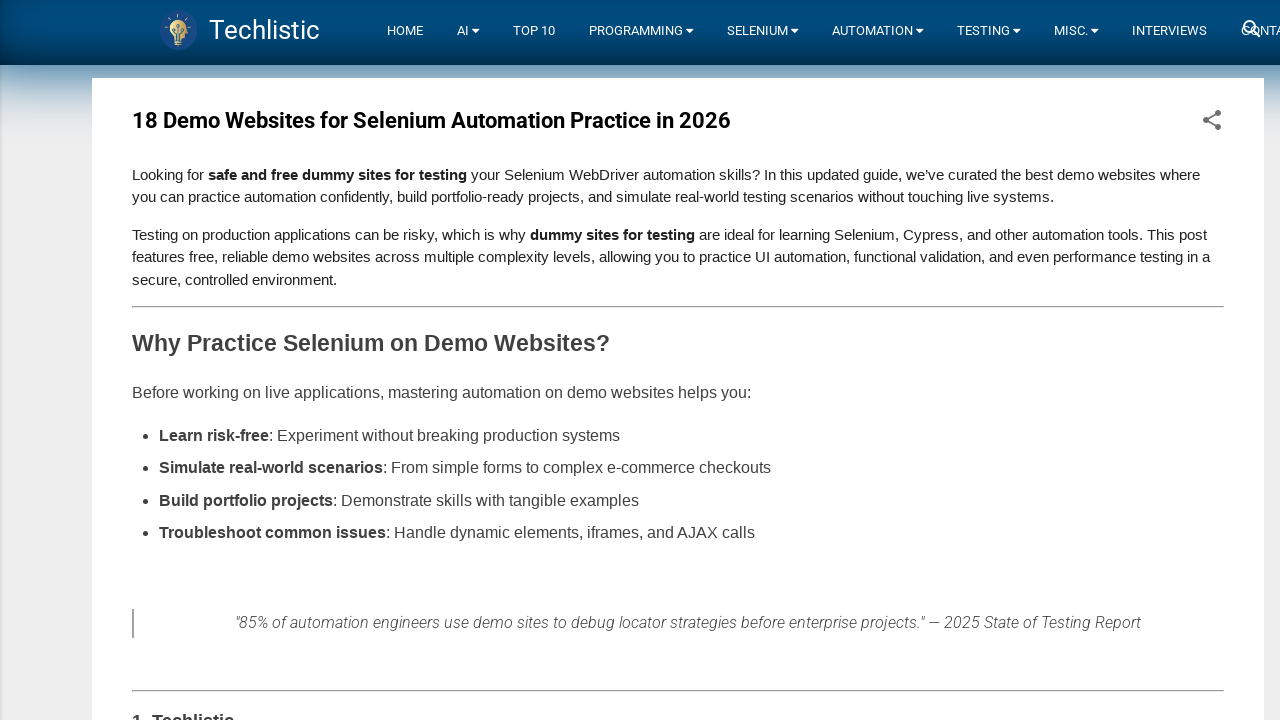

Navigated to Techlistic automation testing demo websites page
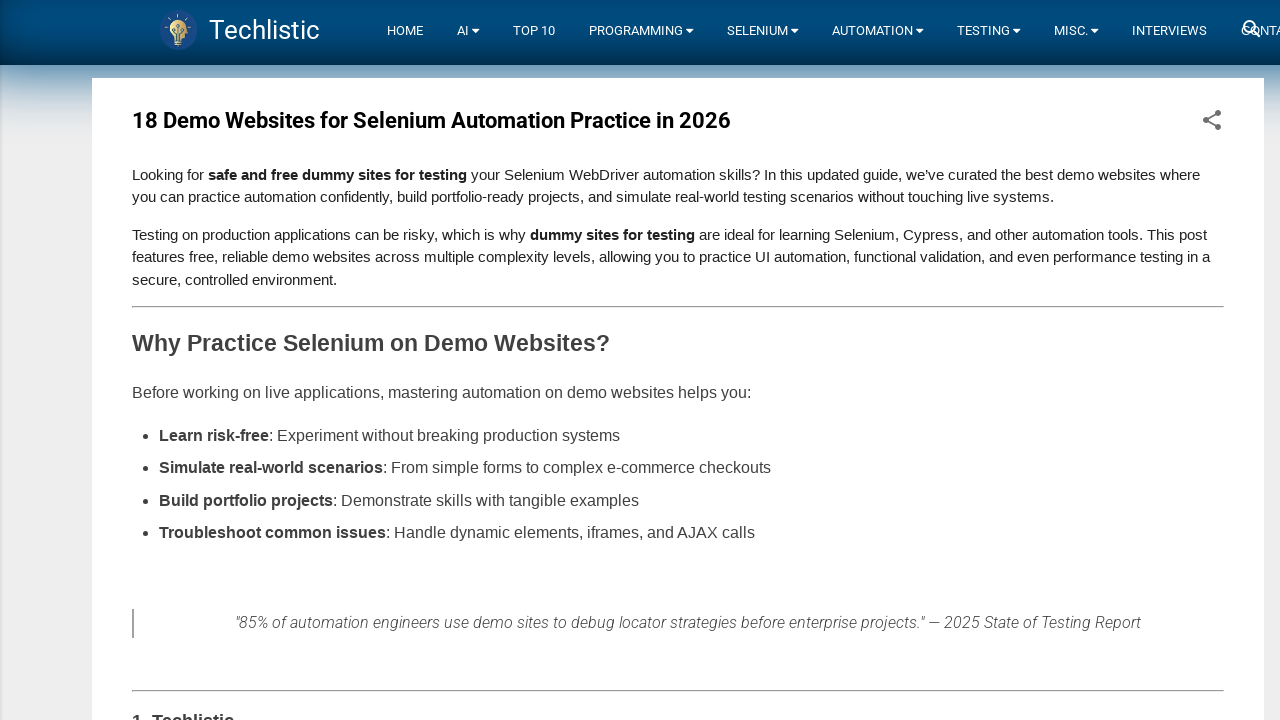

Hovered over navigation menu element to trigger hover state at (534, 31) on xpath=//*[@id='PageList2']/div/div[1]/div[1]/div/ul/li[3]/div/a
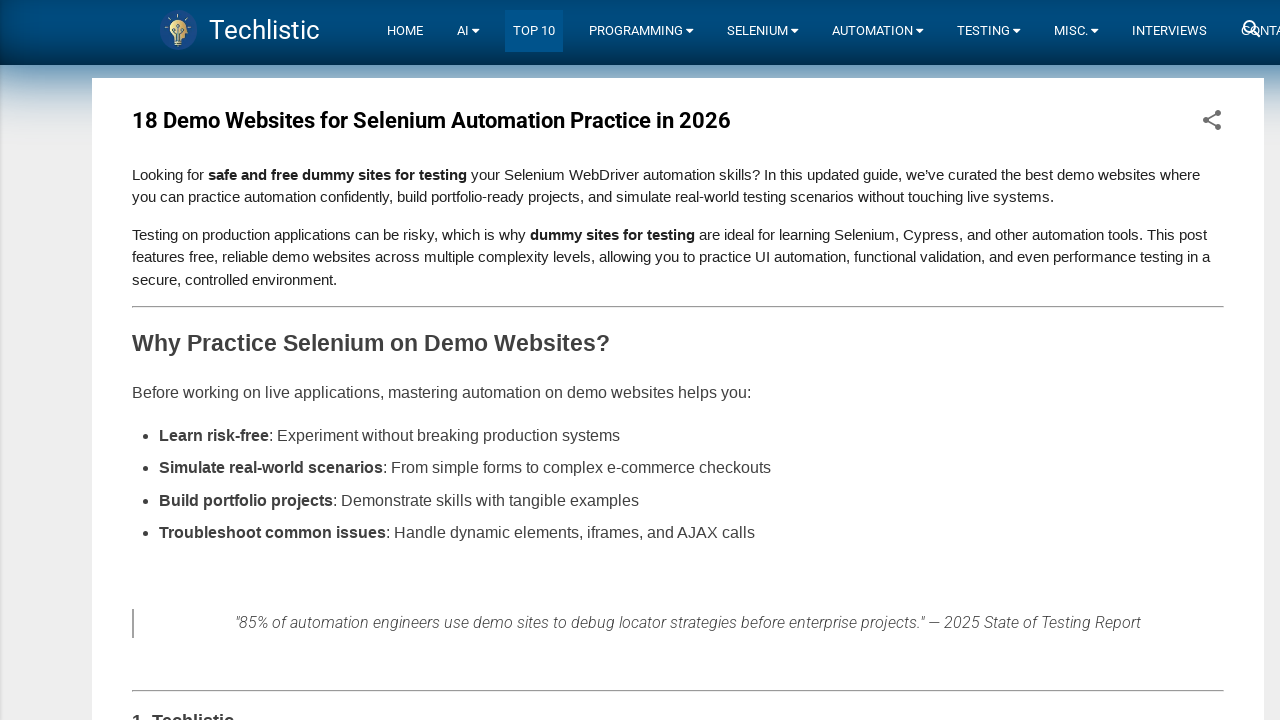

Waited 1 second to observe the hover effect
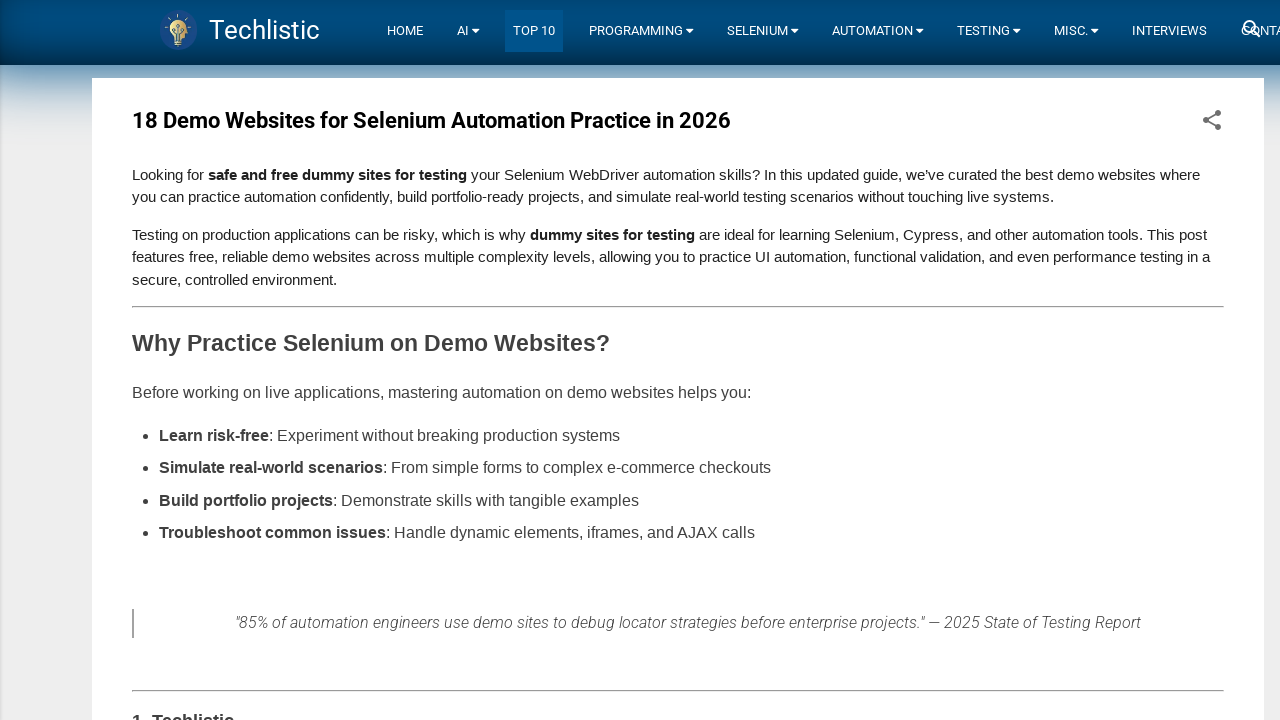

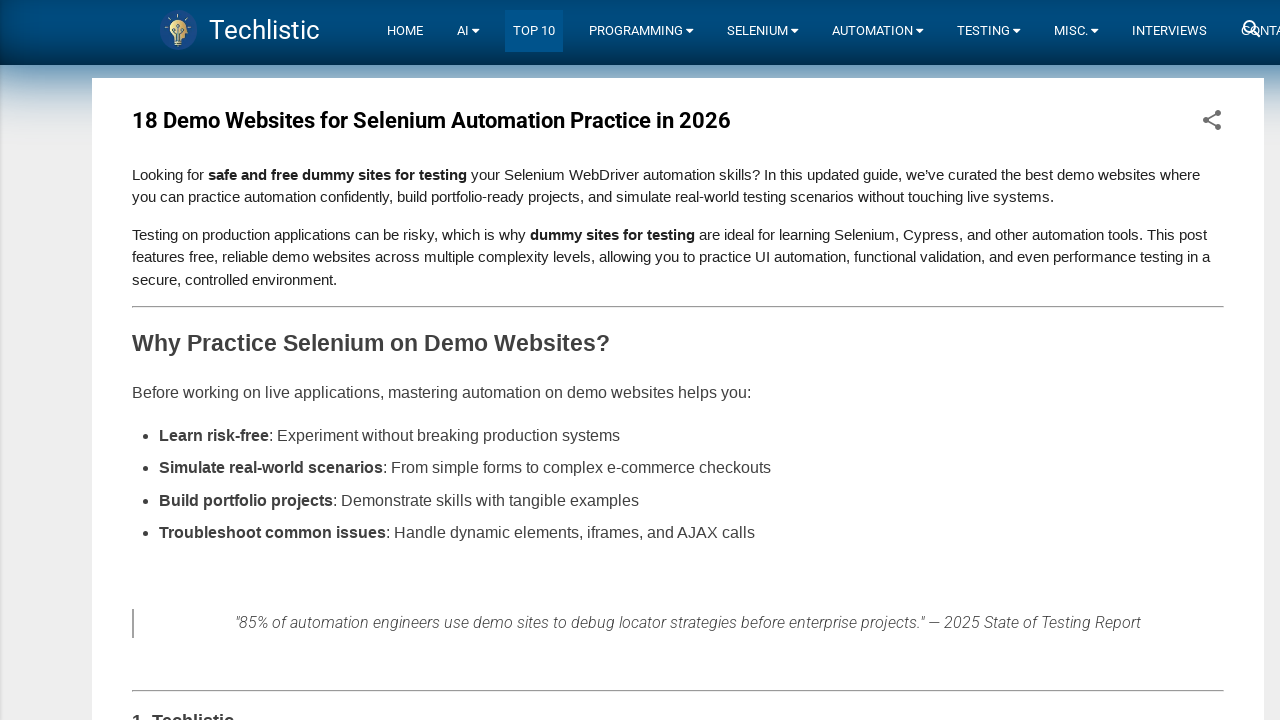